Tests getting various web element properties including text, attributes, and CSS values from a login page, then clicks the login button

Starting URL: https://the-internet.herokuapp.com/login

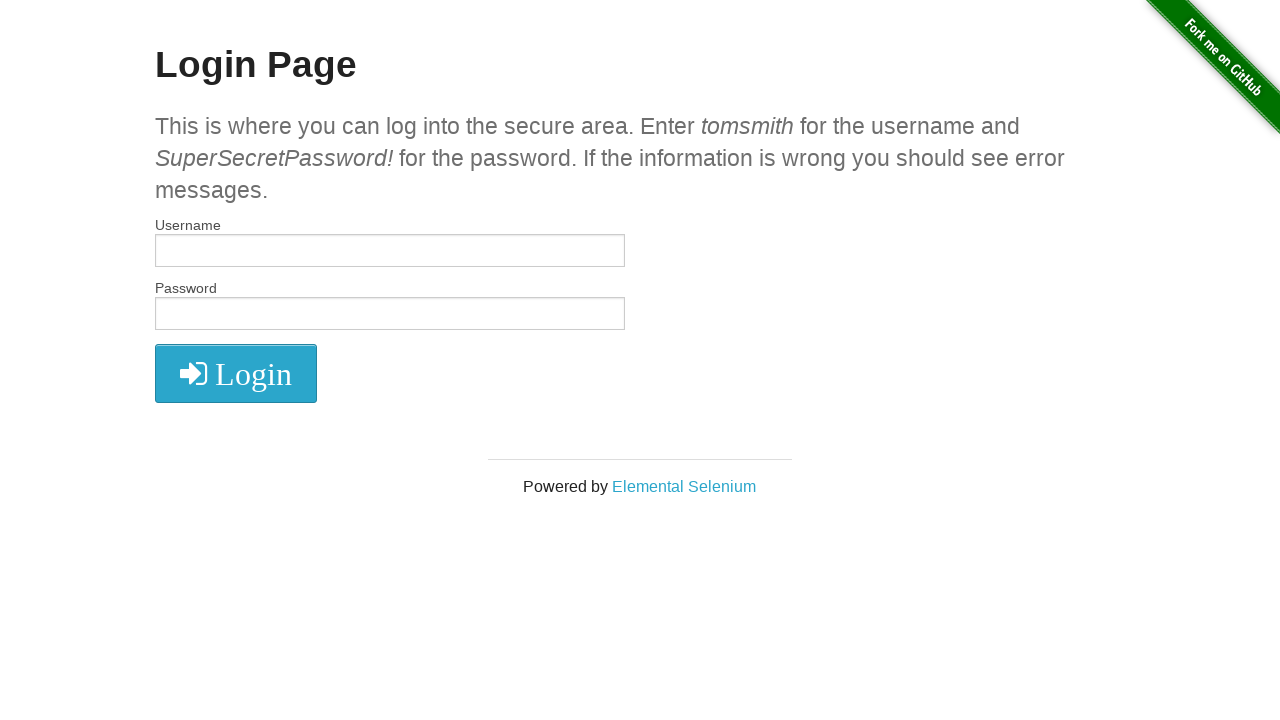

Retrieved text content from Elemental Selenium link
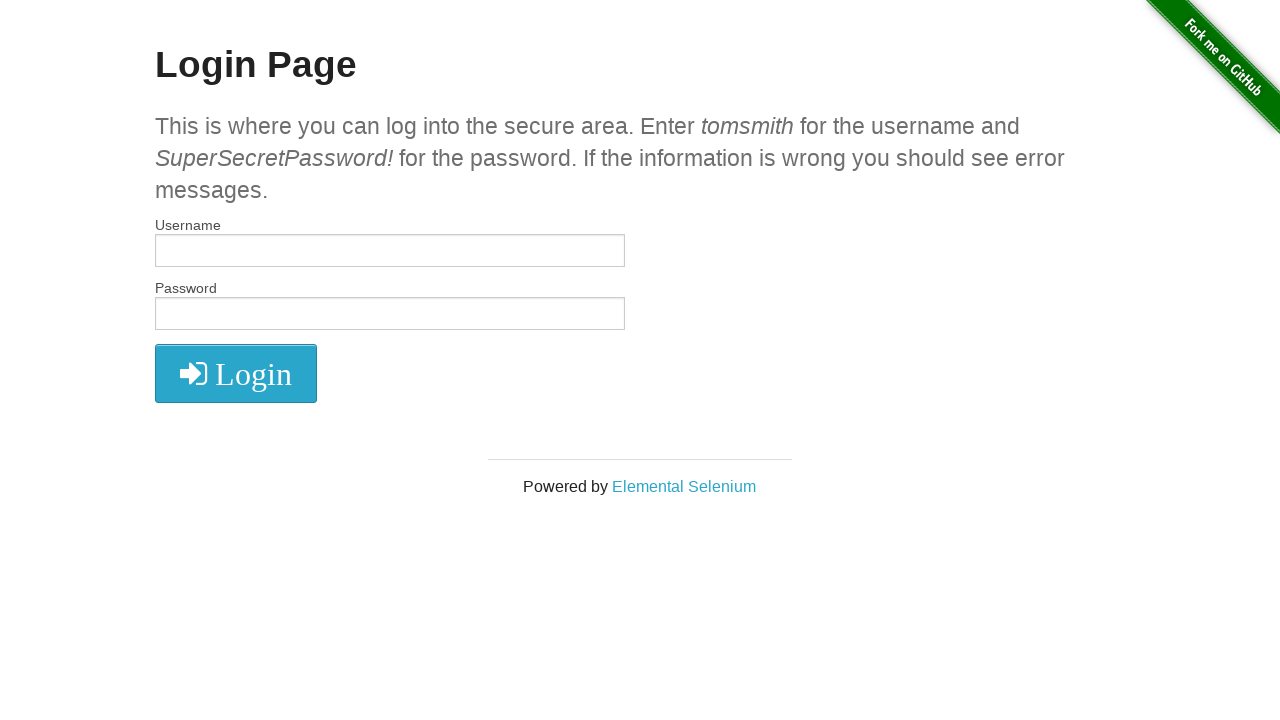

Retrieved href attribute from Elemental Selenium link
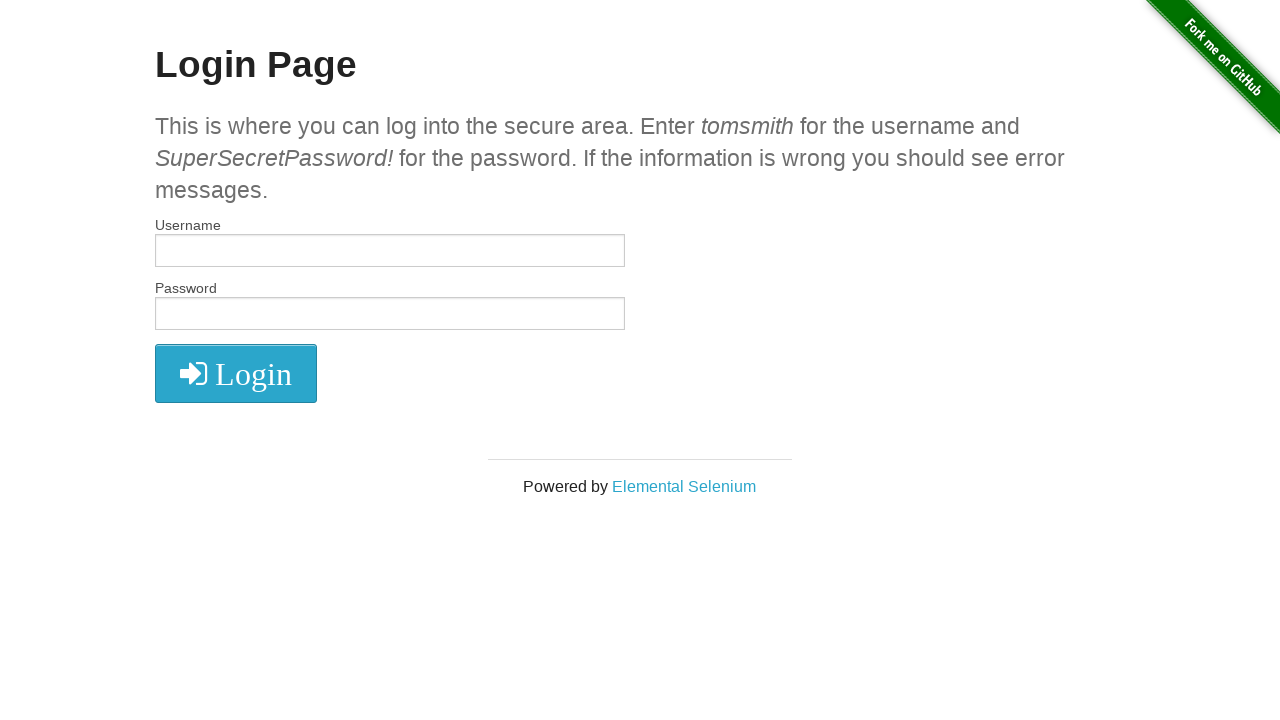

Clicked the login button at (236, 373) on .radius
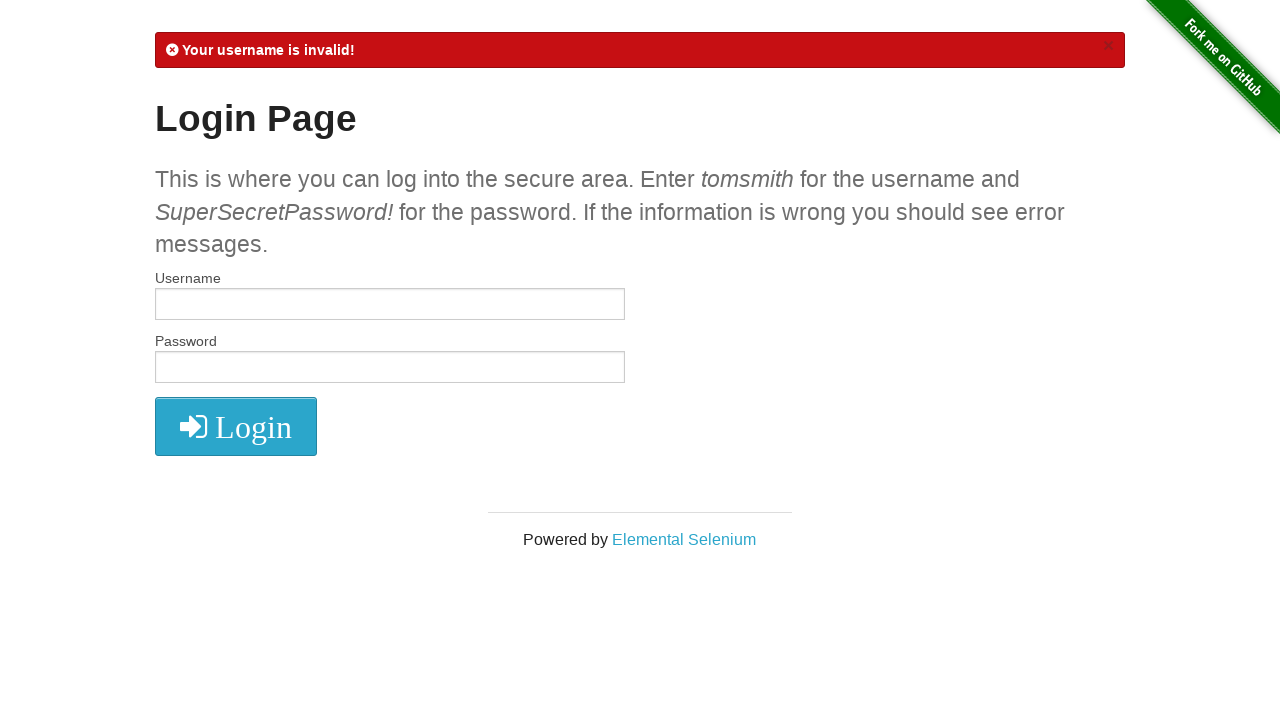

Flash message element loaded
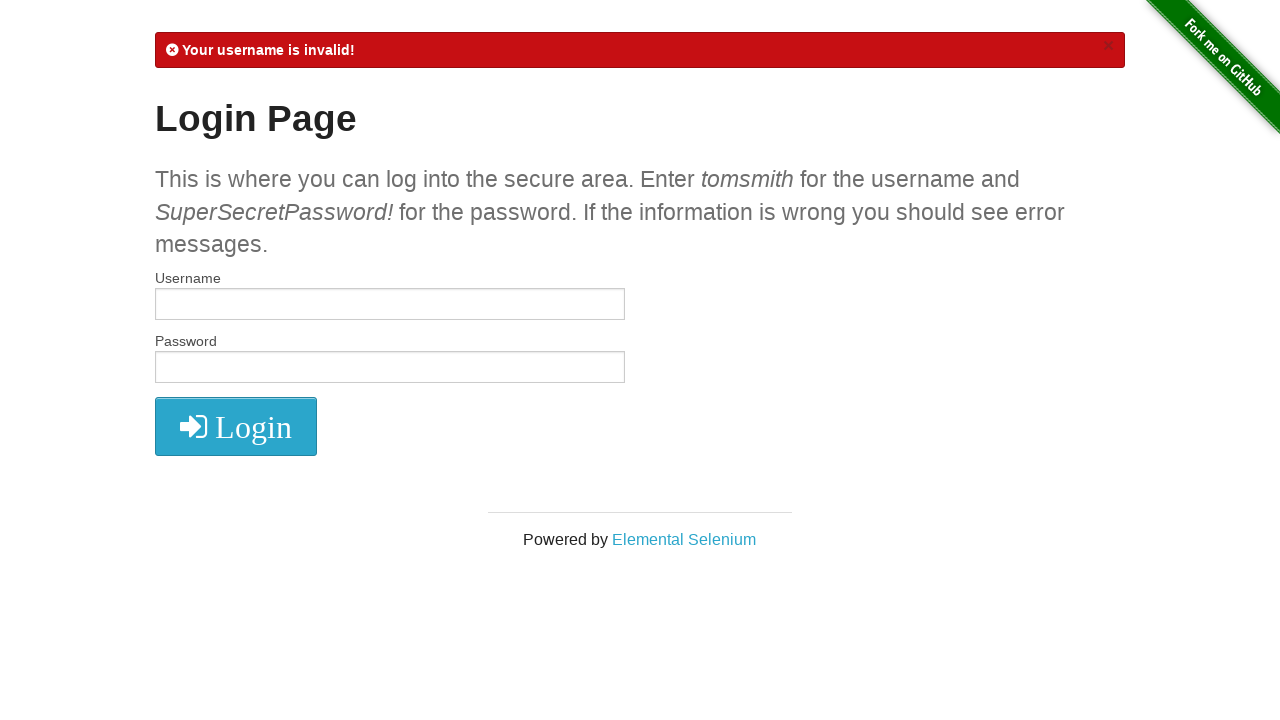

Retrieved background color CSS value from flash message
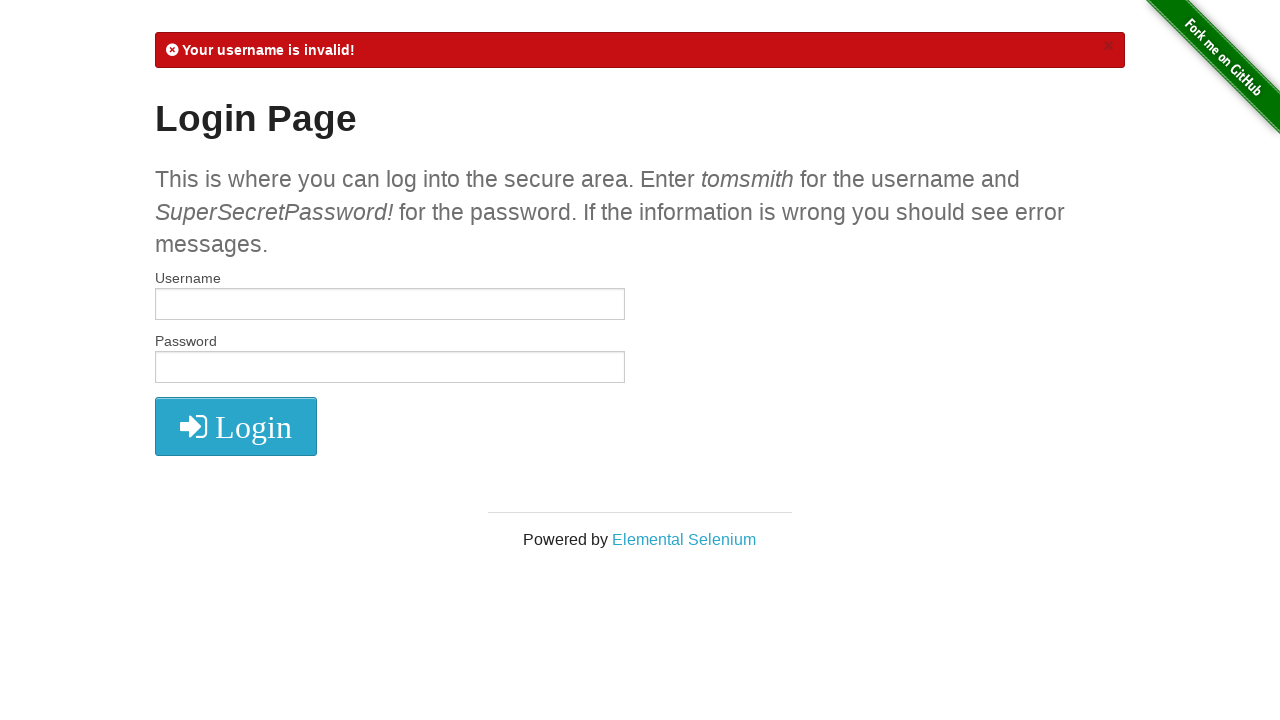

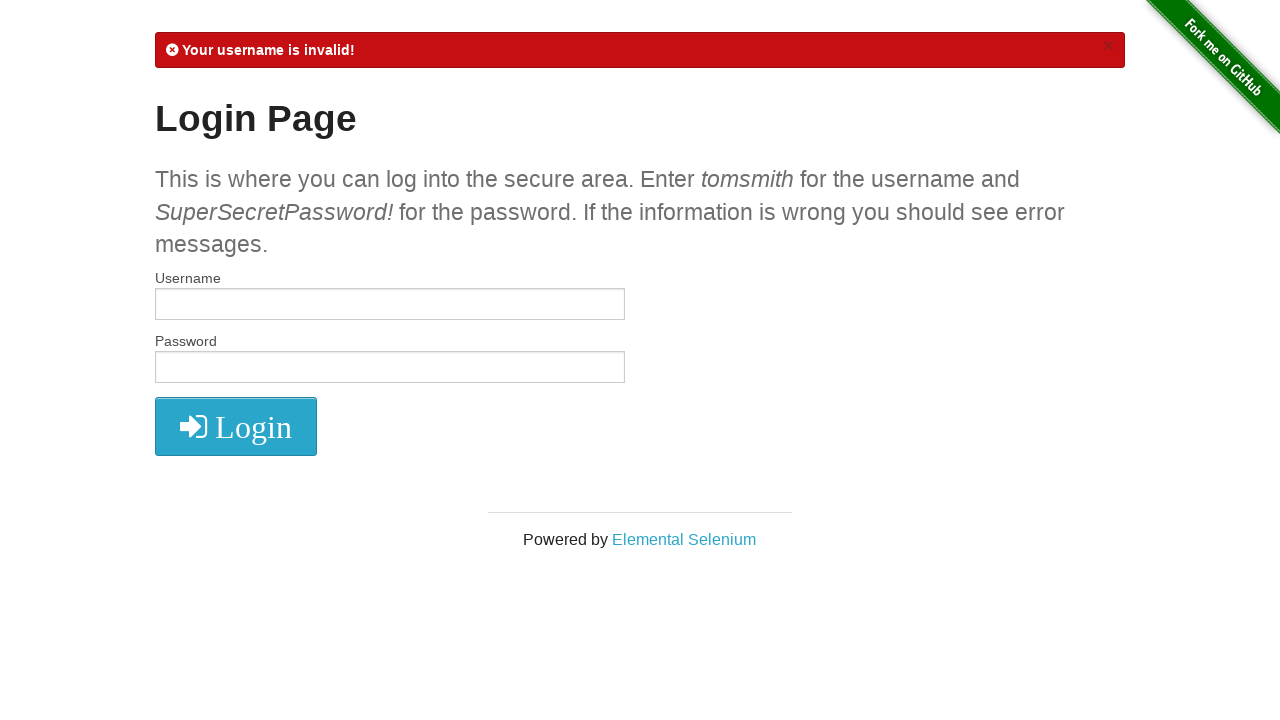